Tests dropdown navigation by hovering over the "Technologies" menu item and clicking on "eCommerce Development" option

Starting URL: https://www.tranktechnologies.com/

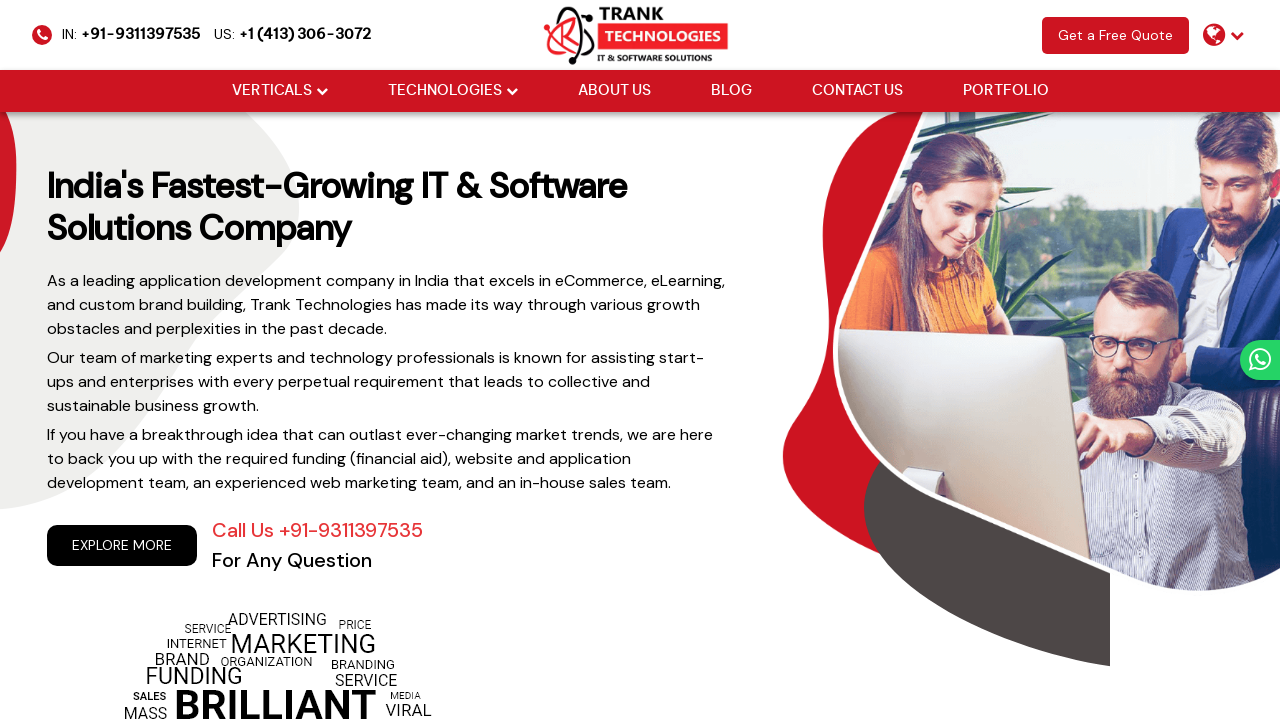

Hovered over Technologies menu item to reveal dropdown at (444, 91) on xpath=//li[@class='drop_down']//a[@href='#'][normalize-space()='Technologies']
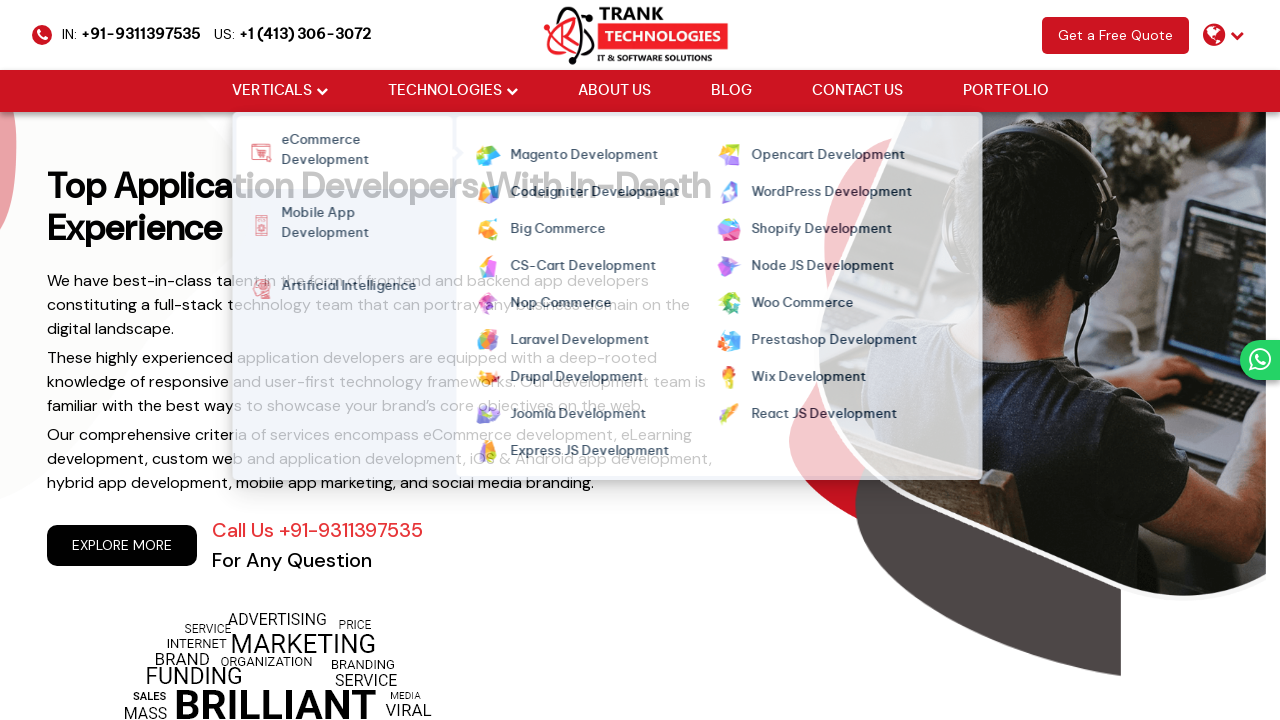

Clicked on eCommerce Development option from dropdown menu at (354, 152) on xpath=//strong[normalize-space()='eCommerce Development']
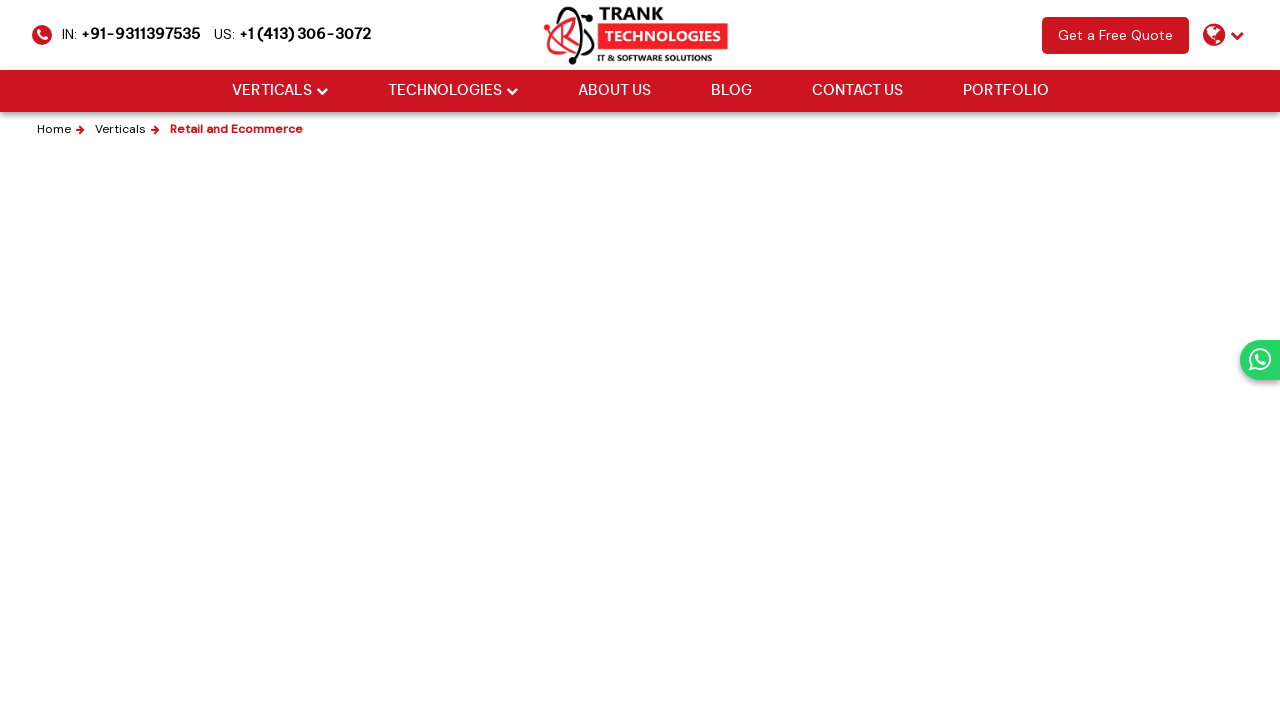

Navigation completed and page loaded
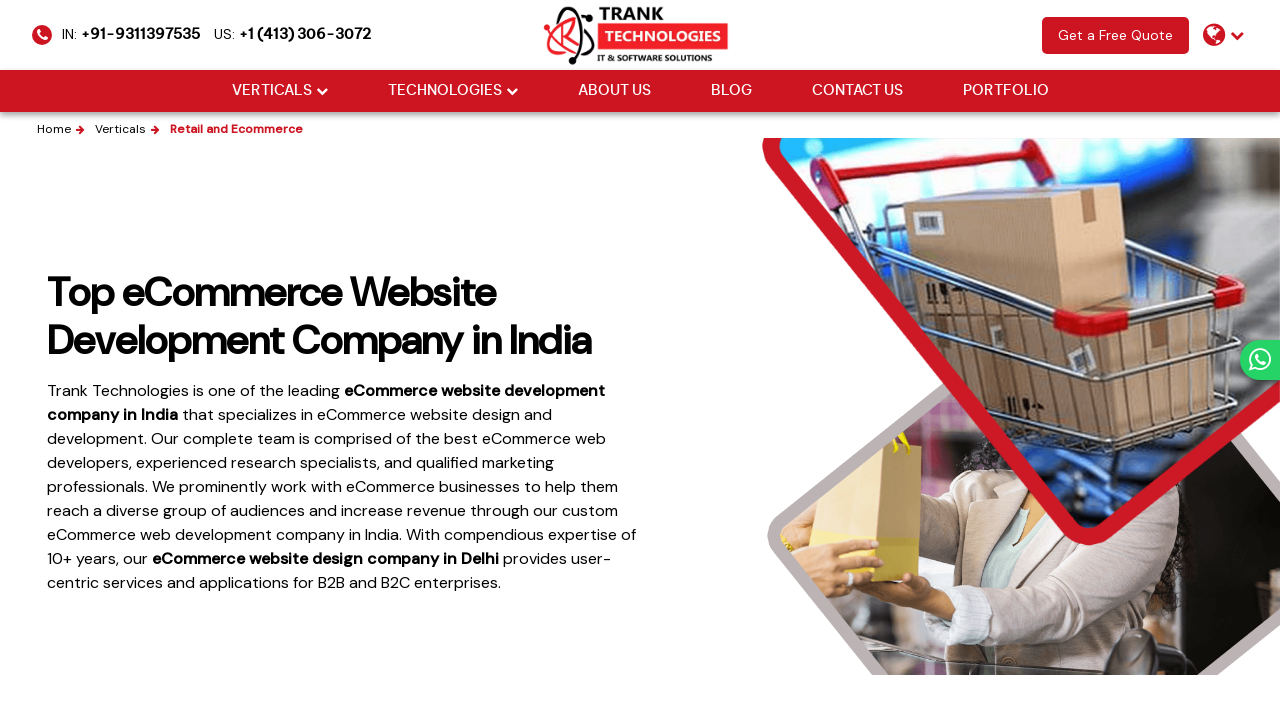

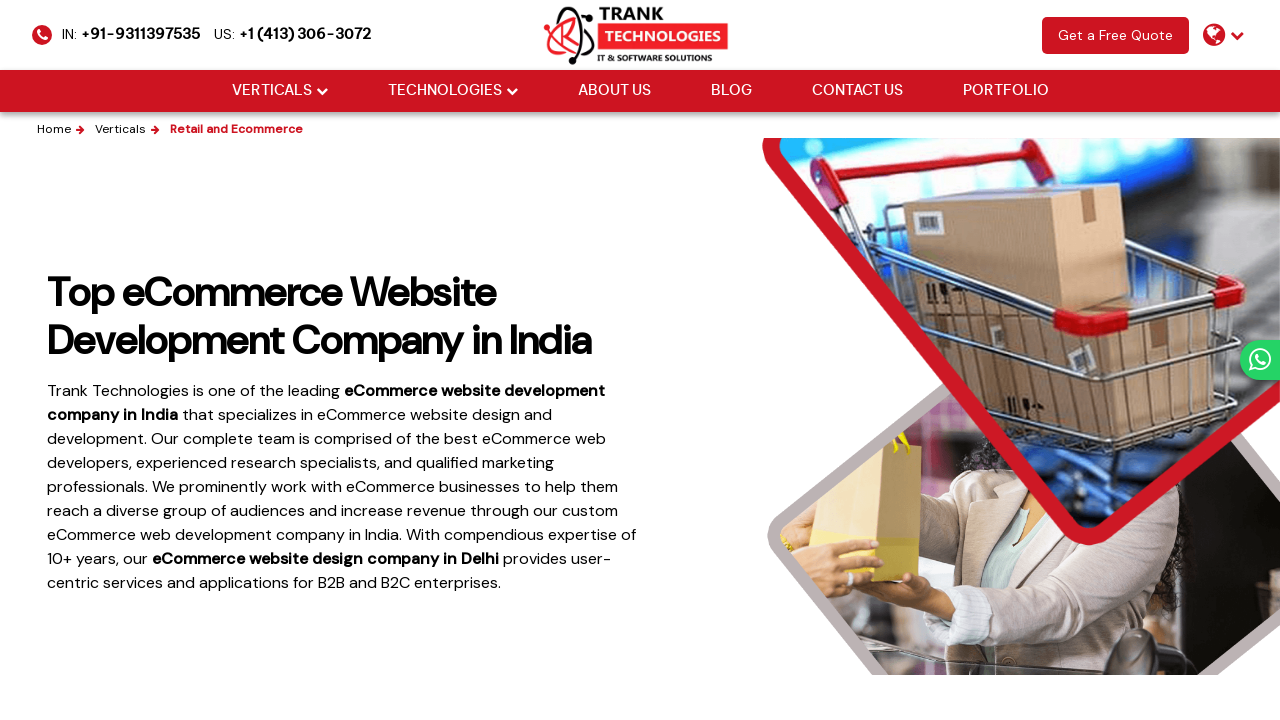